Tests the passenger count dropdown functionality by opening the passenger info dropdown, incrementing the adult passenger count 4 times, and then closing the dropdown.

Starting URL: https://rahulshettyacademy.com/dropdownsPractise/

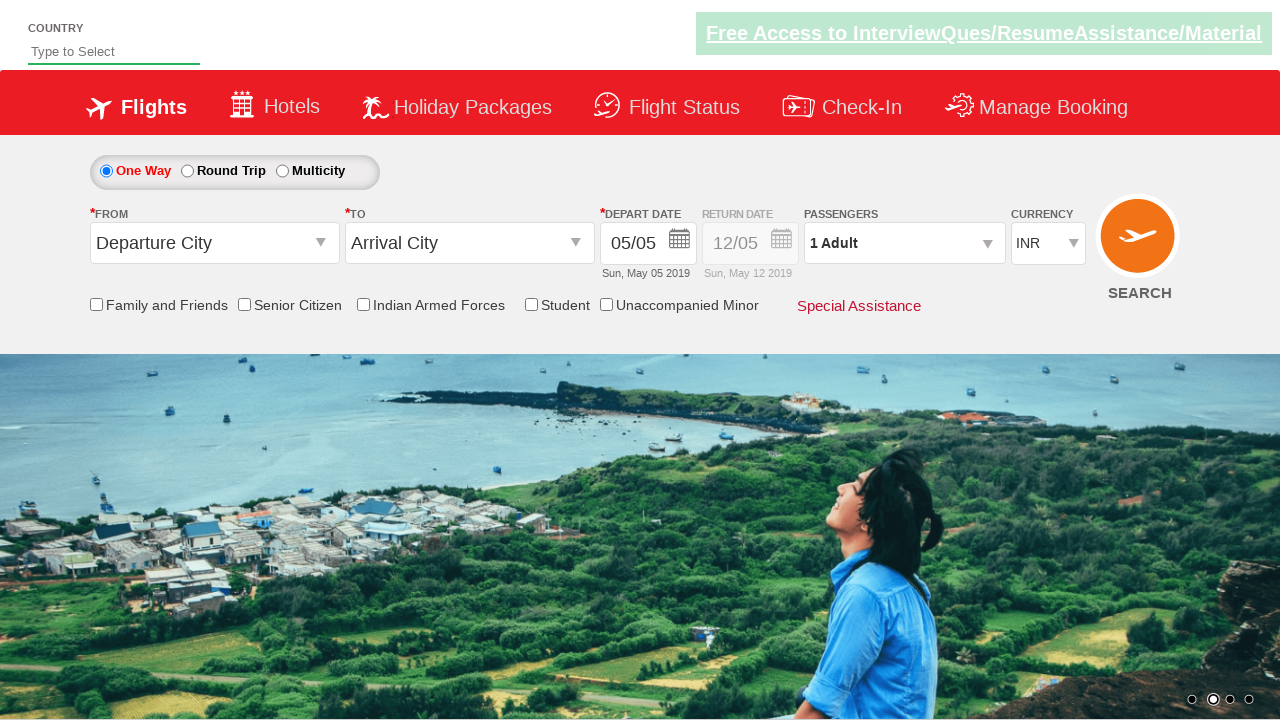

Clicked to open the passenger info dropdown at (904, 243) on xpath=//div[@id='divpaxinfo']
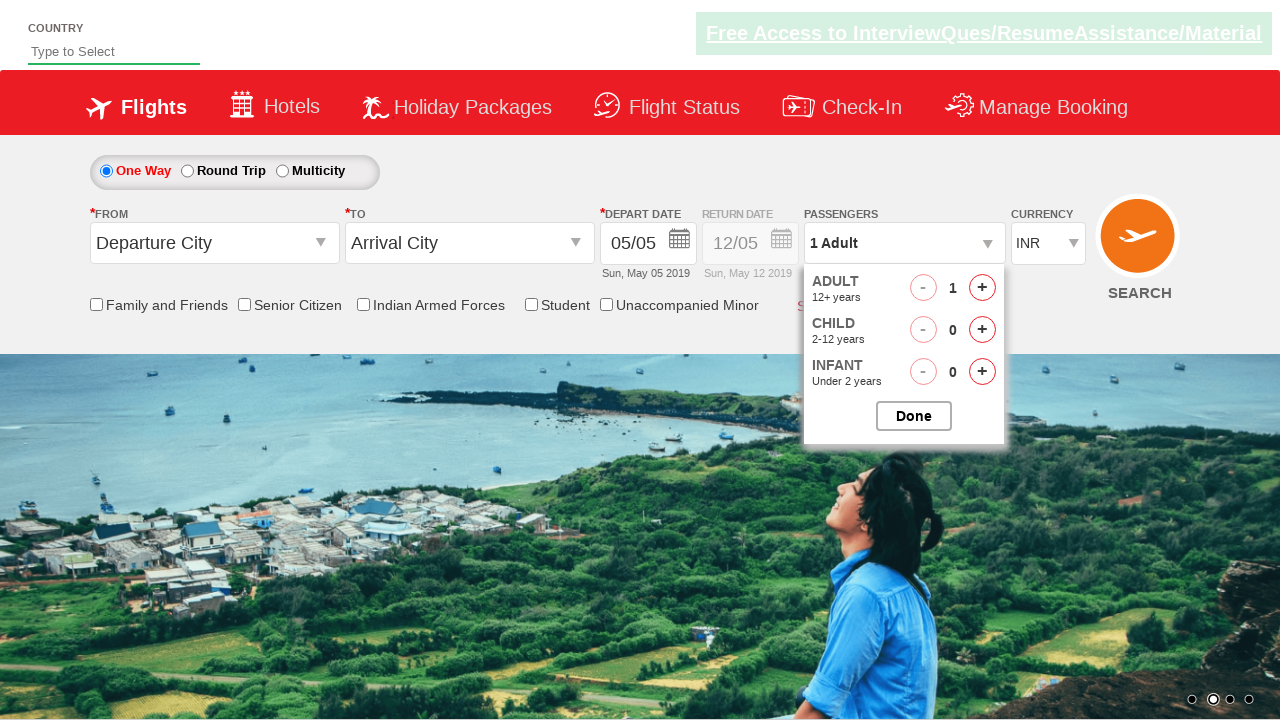

Waited for dropdown to be visible
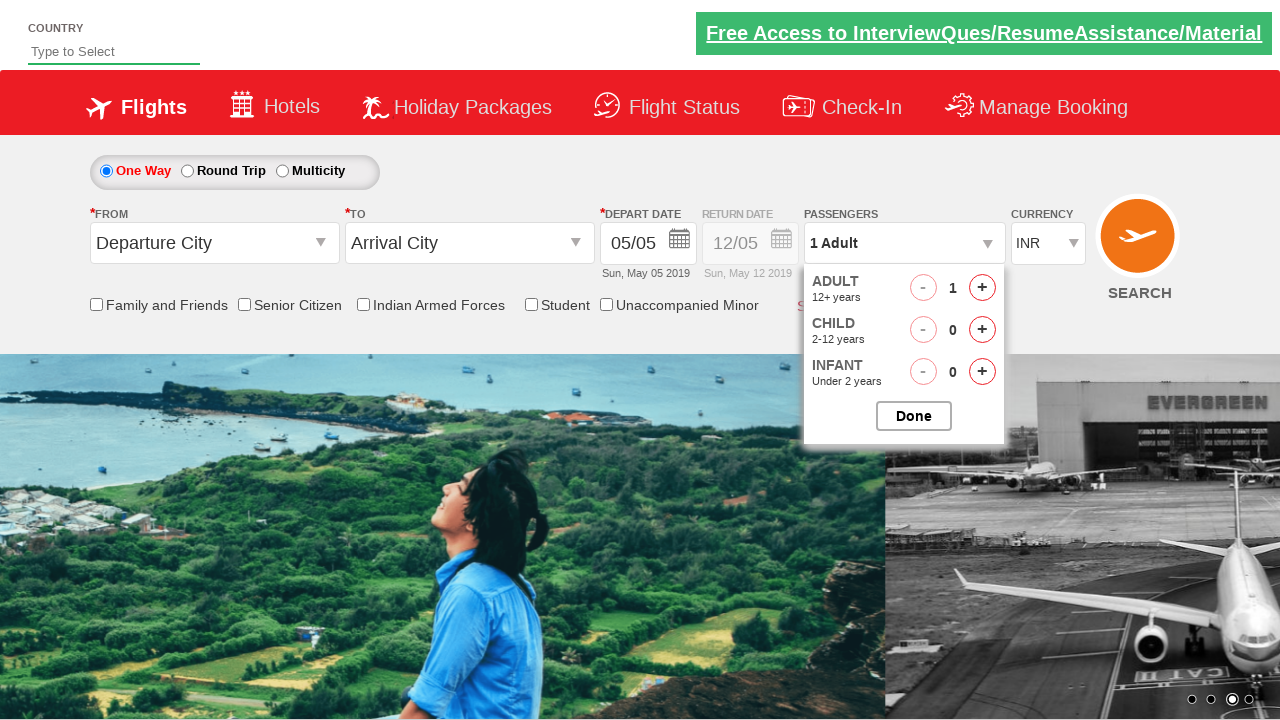

Incremented adult passenger count (iteration 1 of 4) at (982, 288) on xpath=//span[@id='hrefIncAdt']
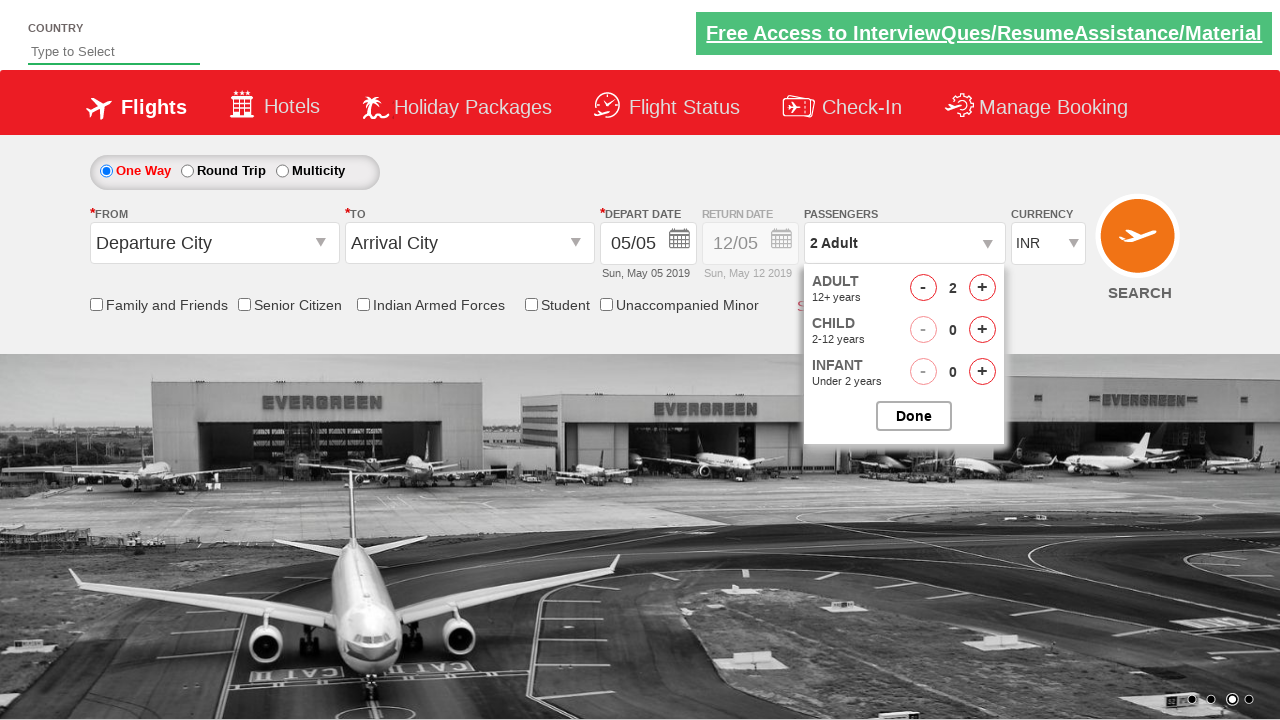

Incremented adult passenger count (iteration 2 of 4) at (982, 288) on xpath=//span[@id='hrefIncAdt']
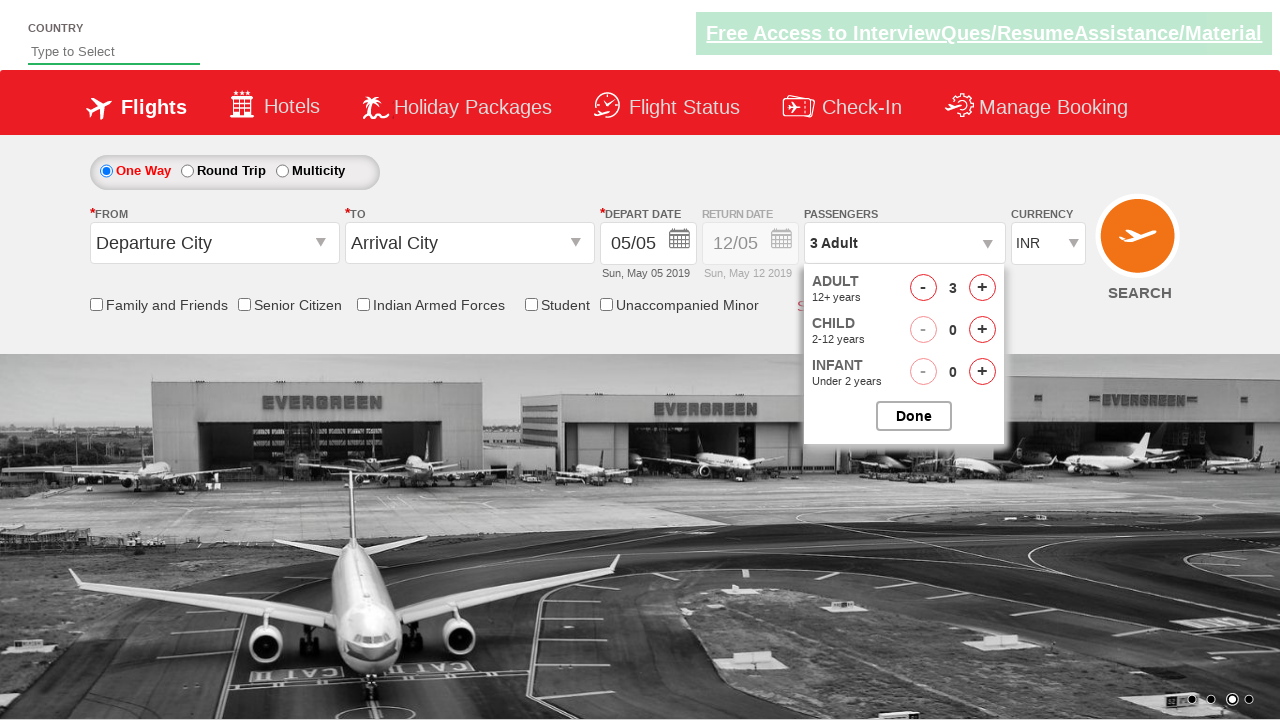

Incremented adult passenger count (iteration 3 of 4) at (982, 288) on xpath=//span[@id='hrefIncAdt']
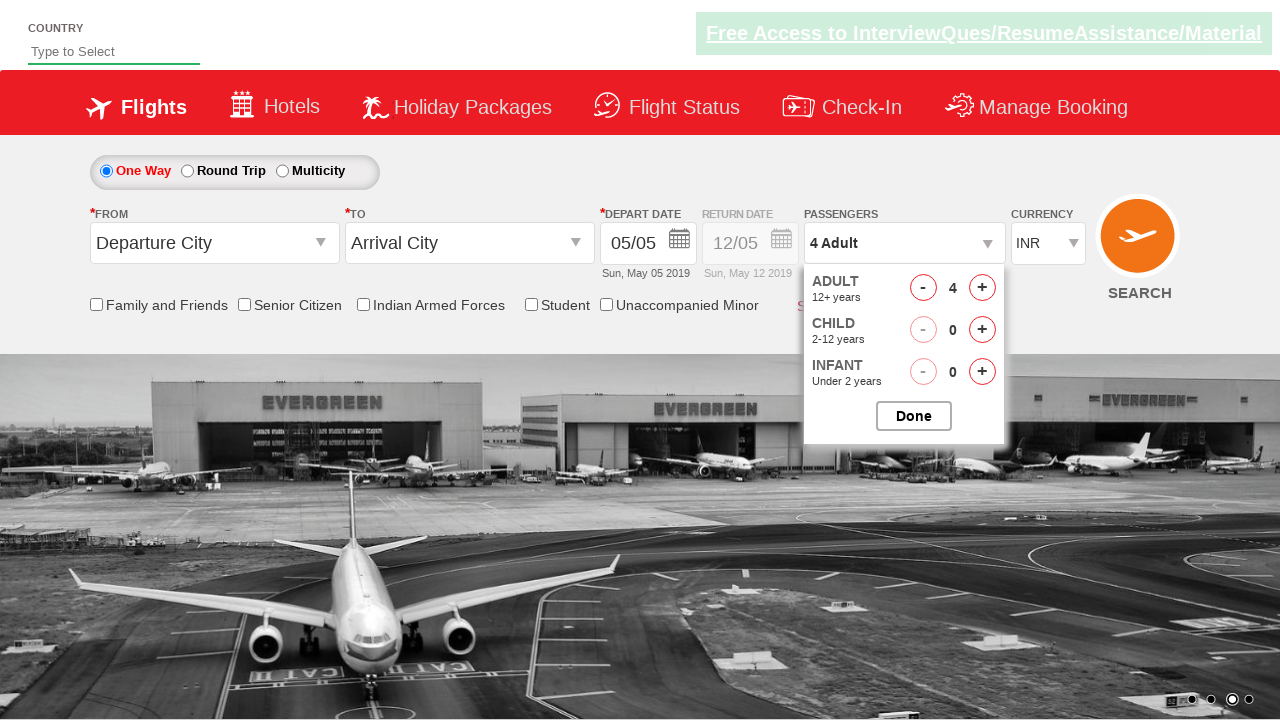

Incremented adult passenger count (iteration 4 of 4) at (982, 288) on xpath=//span[@id='hrefIncAdt']
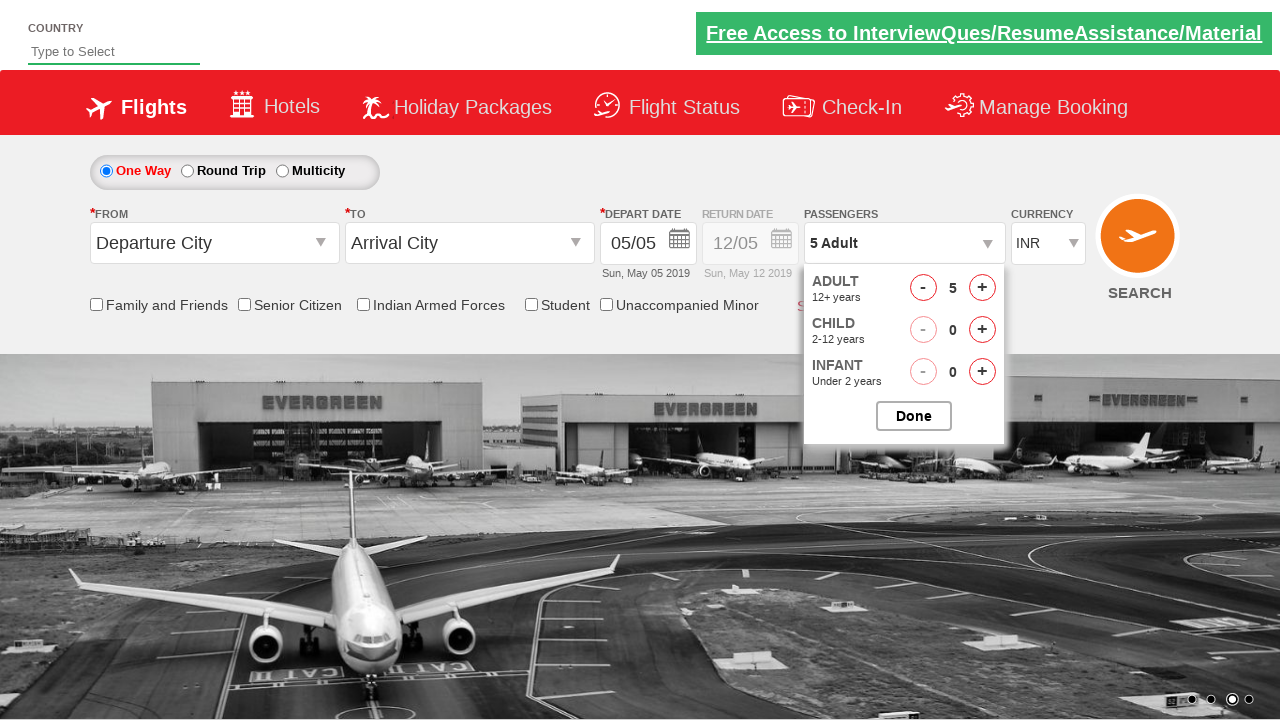

Waited for UI to update
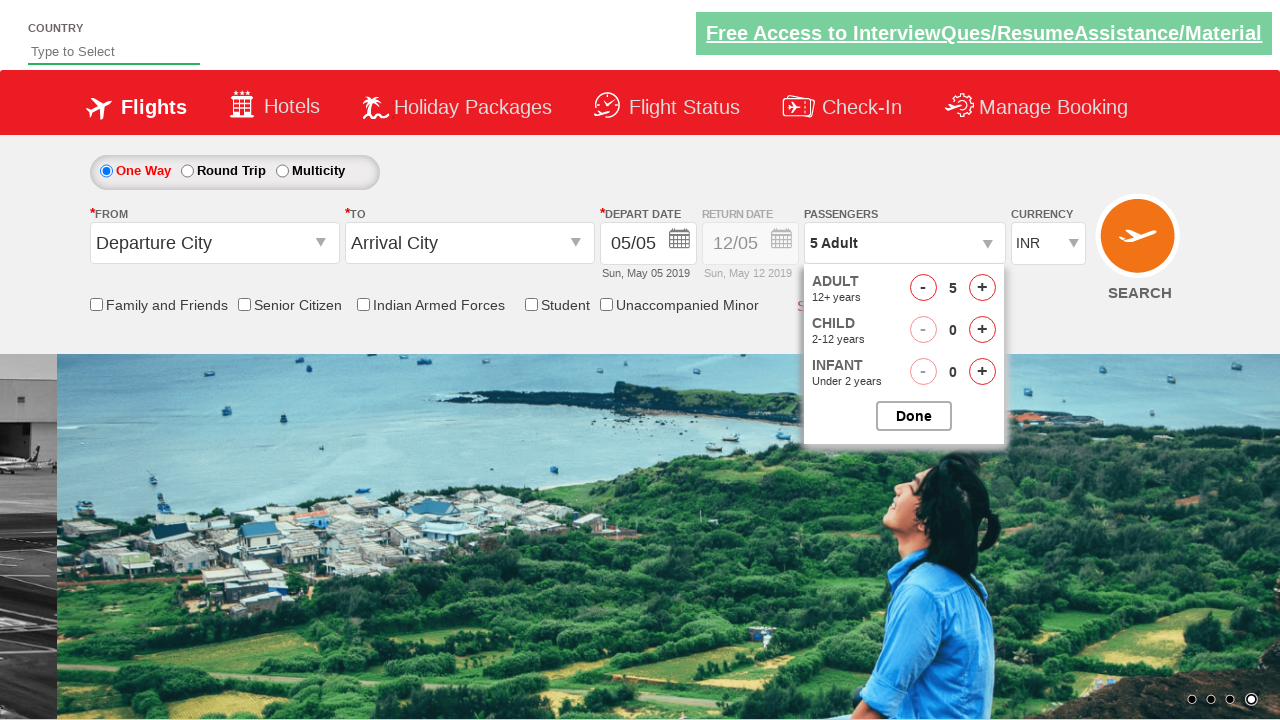

Closed the passenger options dropdown at (914, 416) on xpath=//input[@id='btnclosepaxoption']
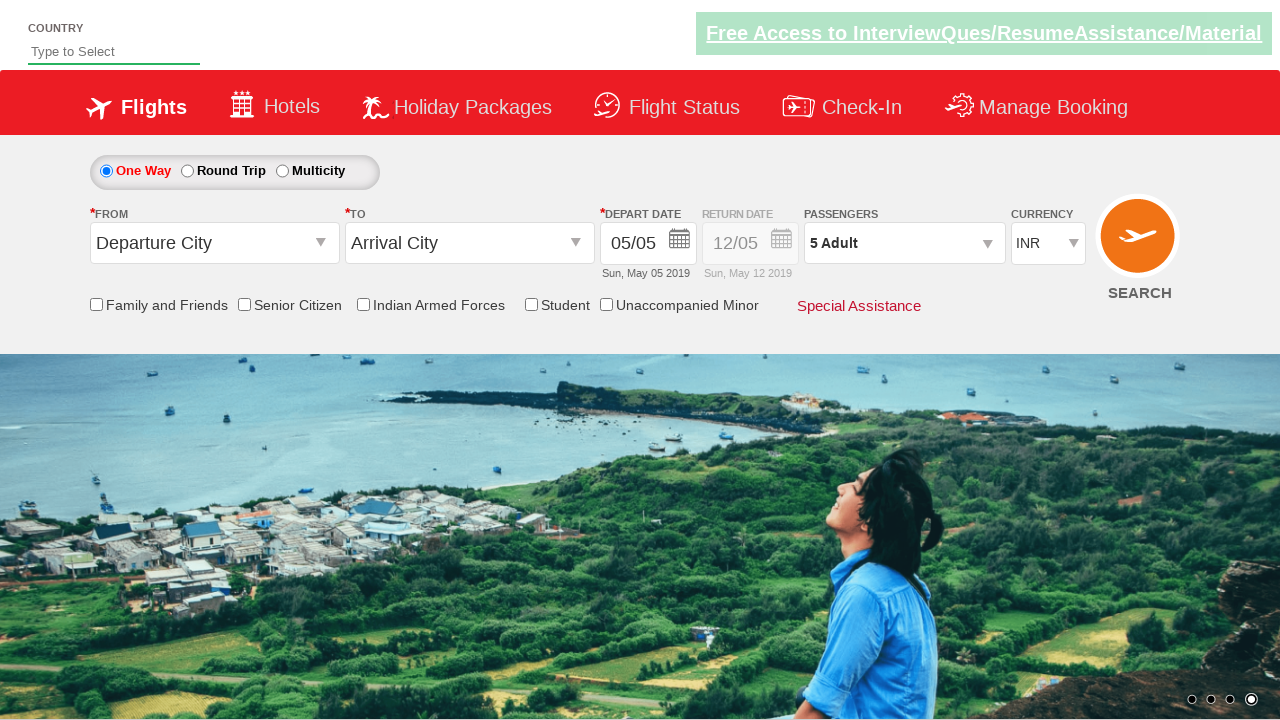

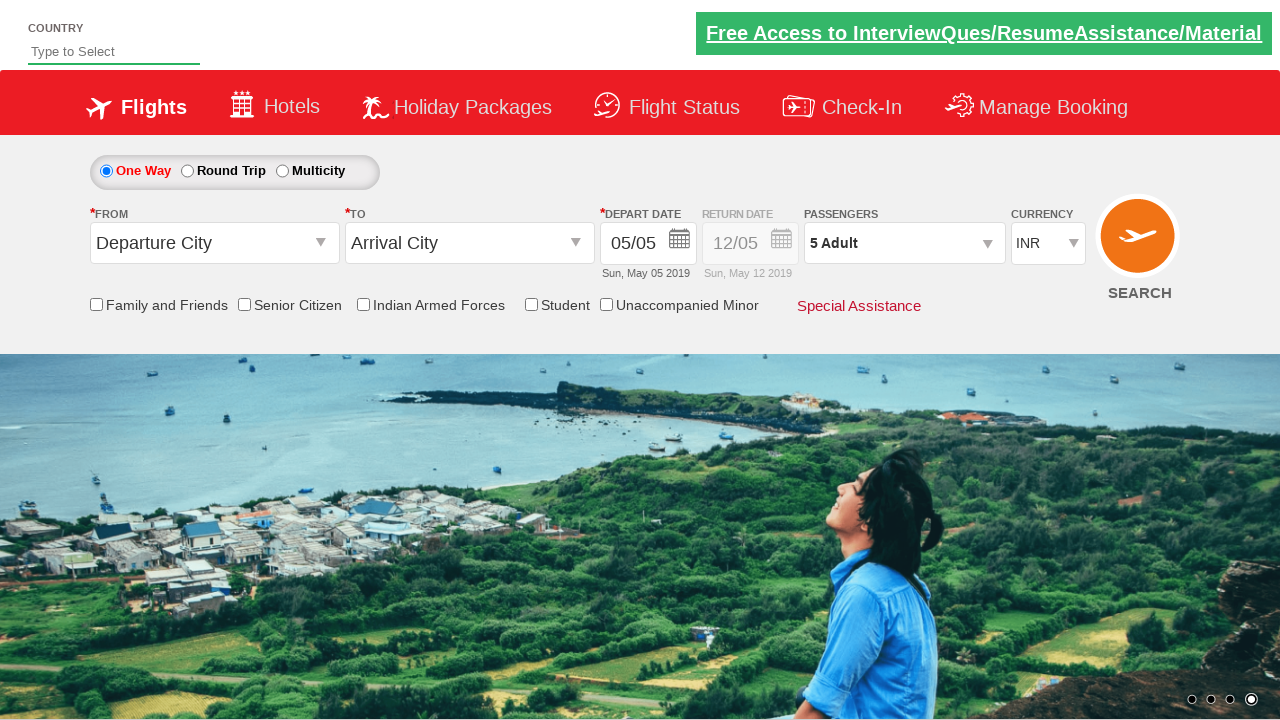